Navigates to USS Missouri by clicking on United States flag and then selecting USS Missouri from the list

Starting URL: http://was.tamgc.net/

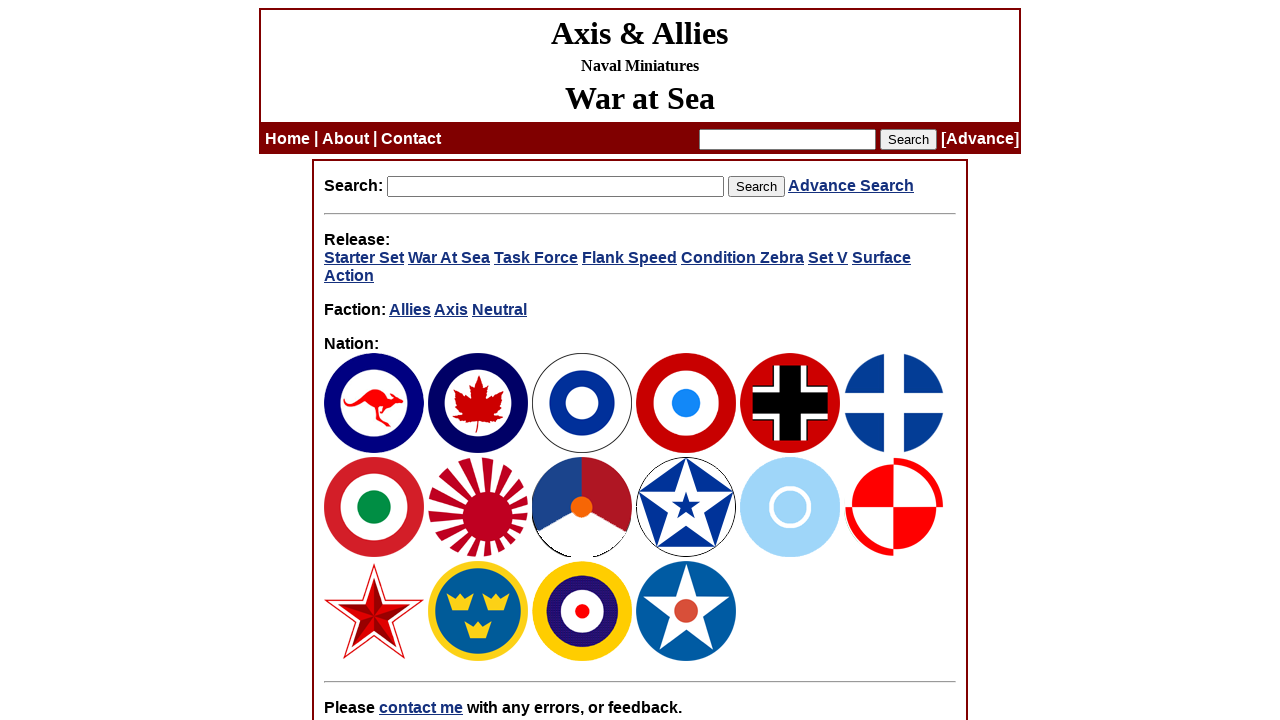

Clicked on United States flag at (686, 611) on internal:attr=[alt="United States"i]
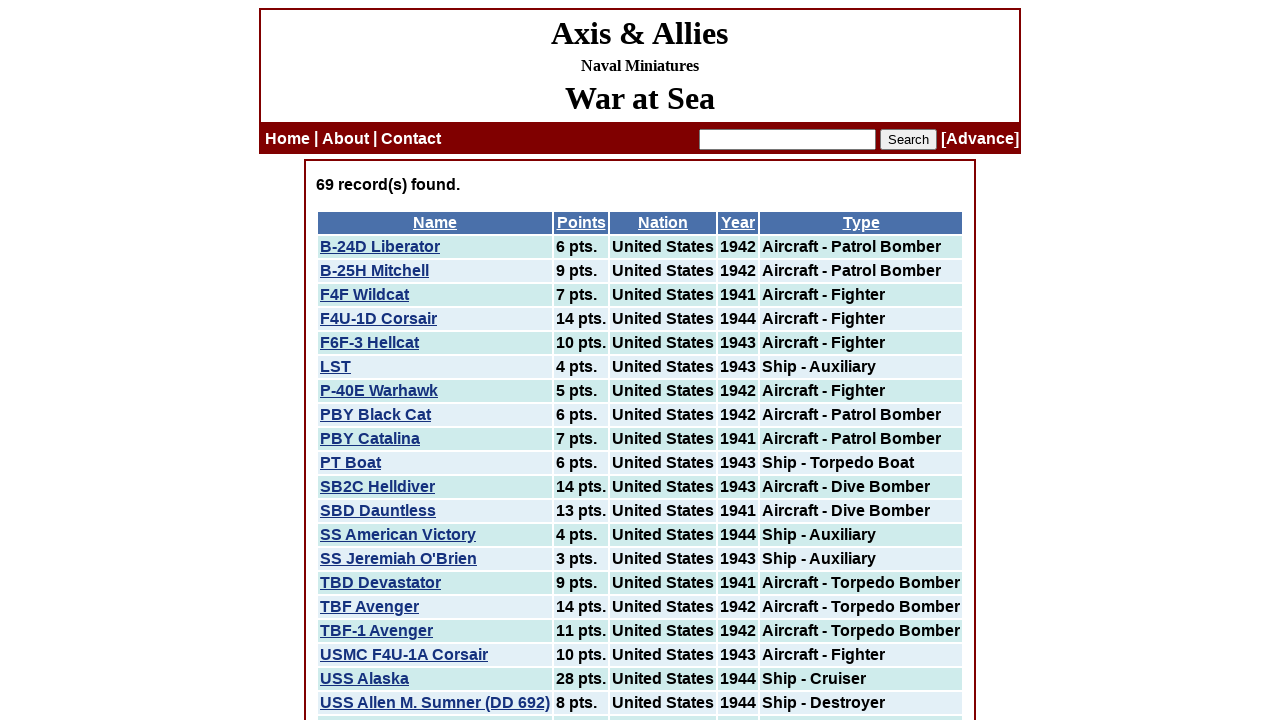

Clicked on USS Missouri from the list at (402, 360) on internal:text="USS Missouri"i
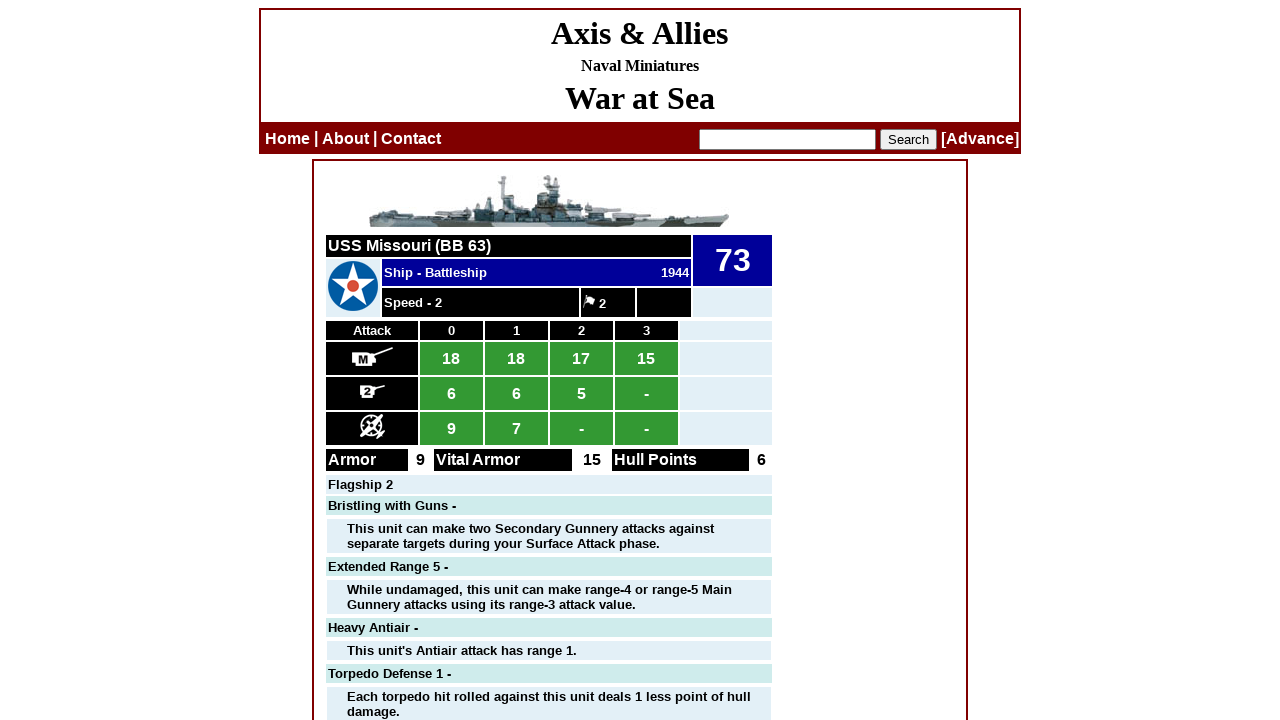

USS Missouri title is visible
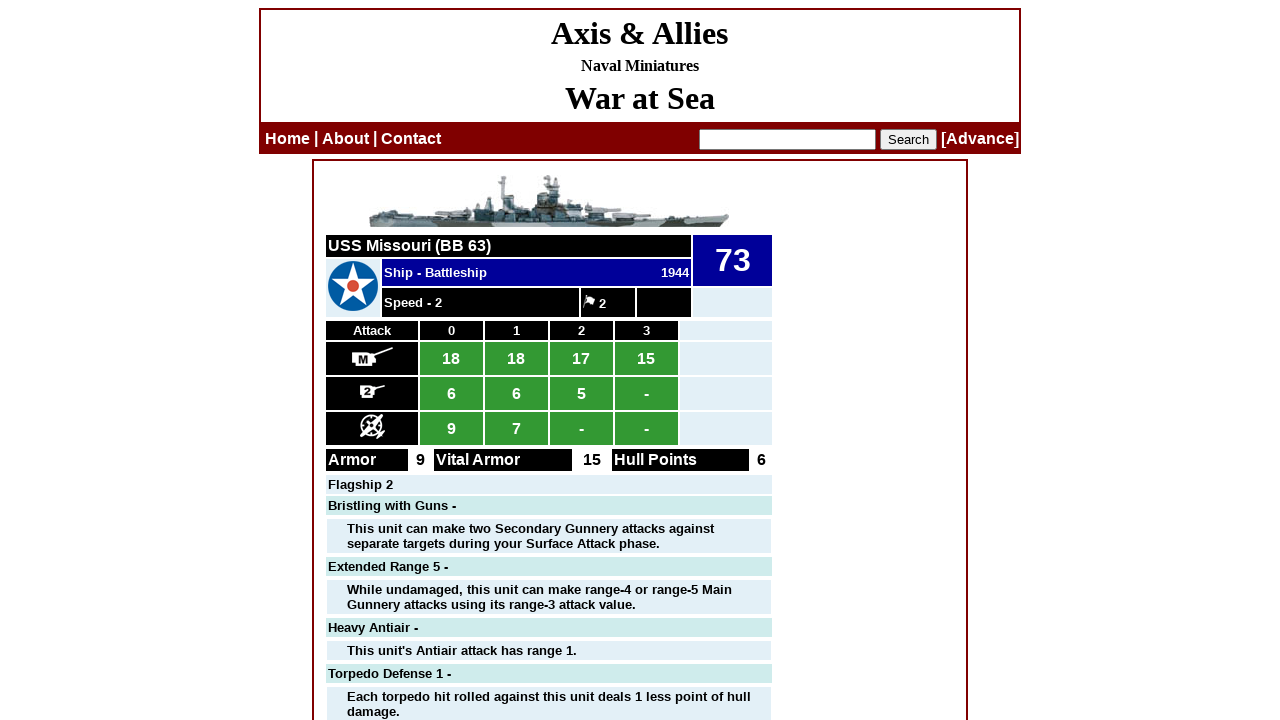

USS Missouri task force details are displayed
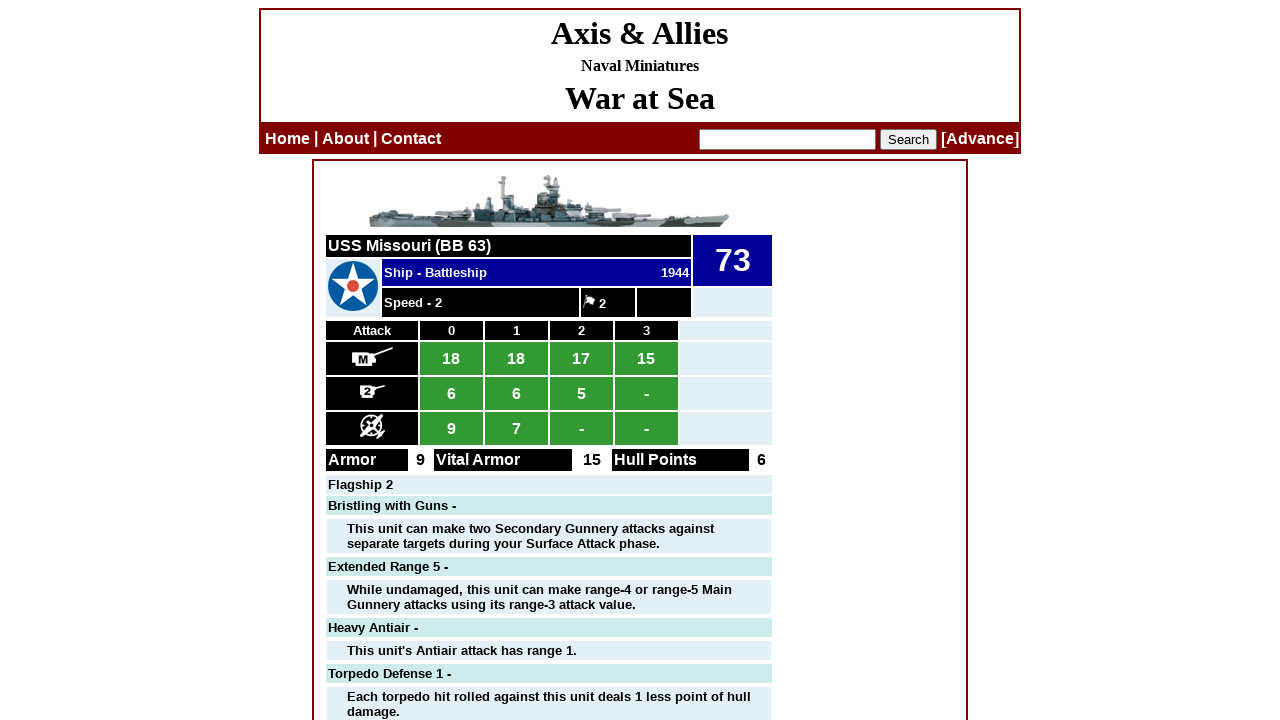

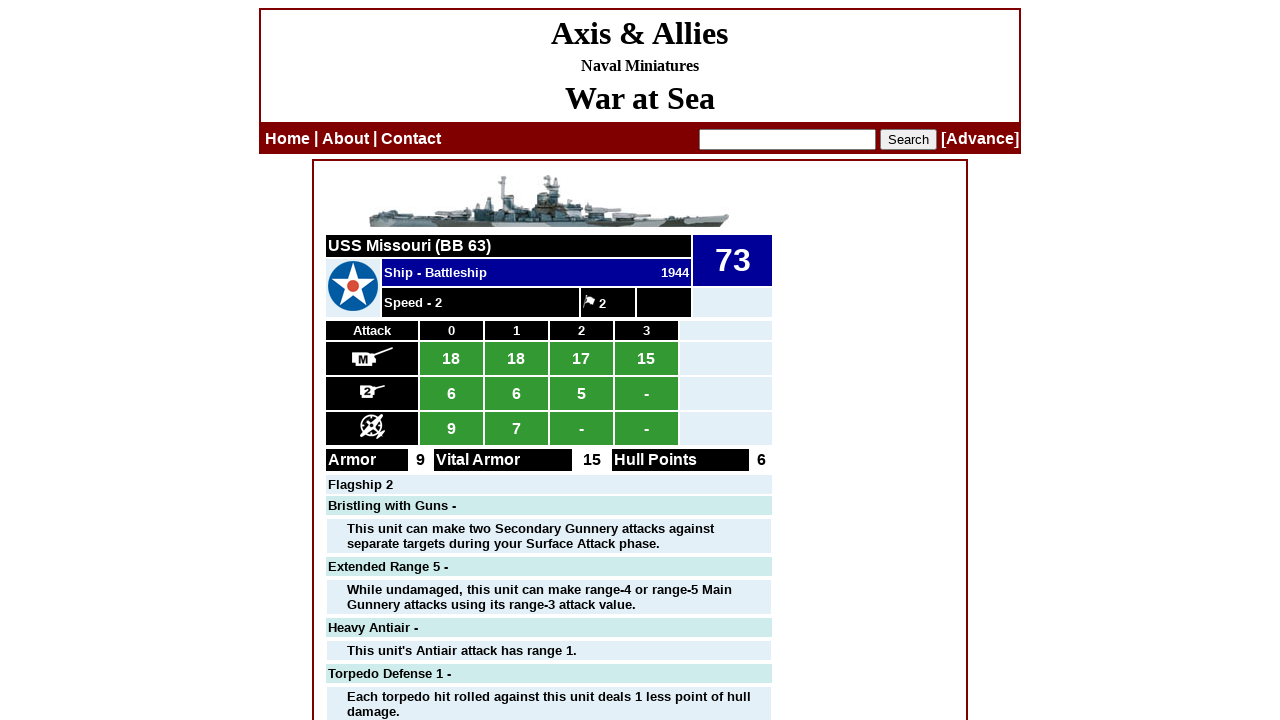